Tests various WebElement commands on a Selenium practice page including clearing and filling a text box, selecting a radio button, checking element states (selected, enabled, displayed), and retrieving text and attribute values.

Starting URL: https://syntaxprojects.com/selenium_commands_selector.php

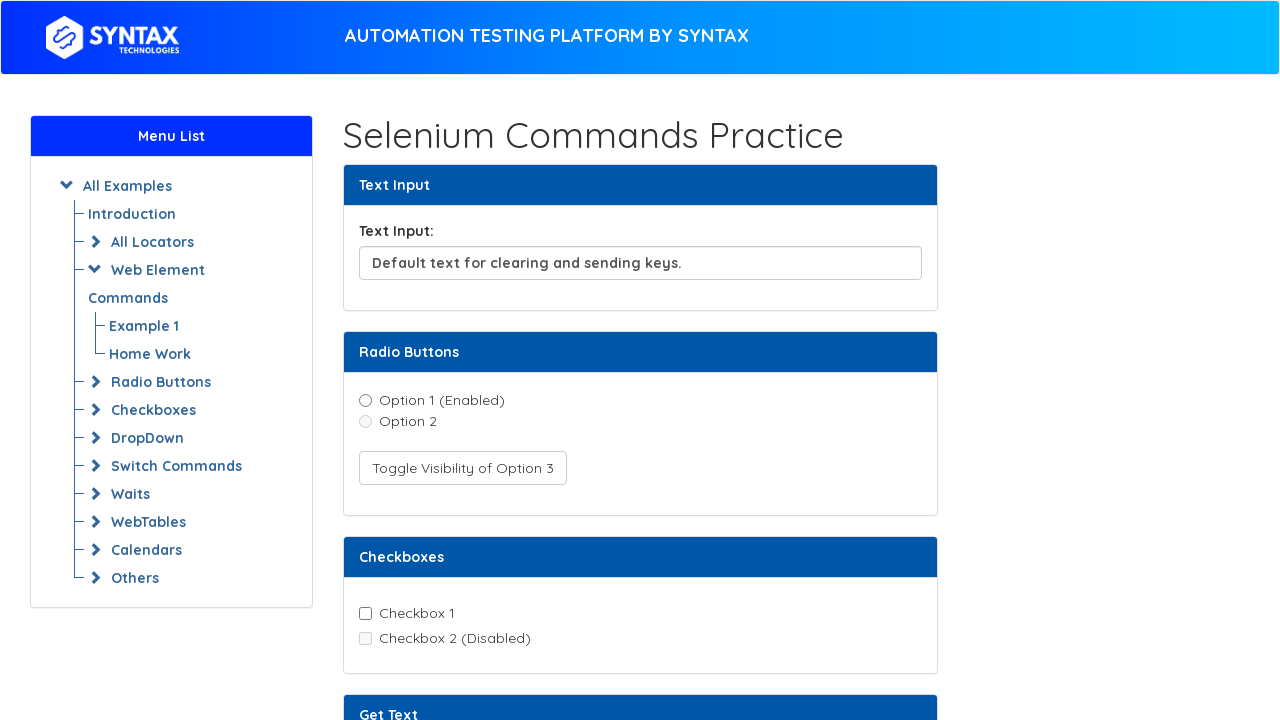

Navigated to Selenium practice page
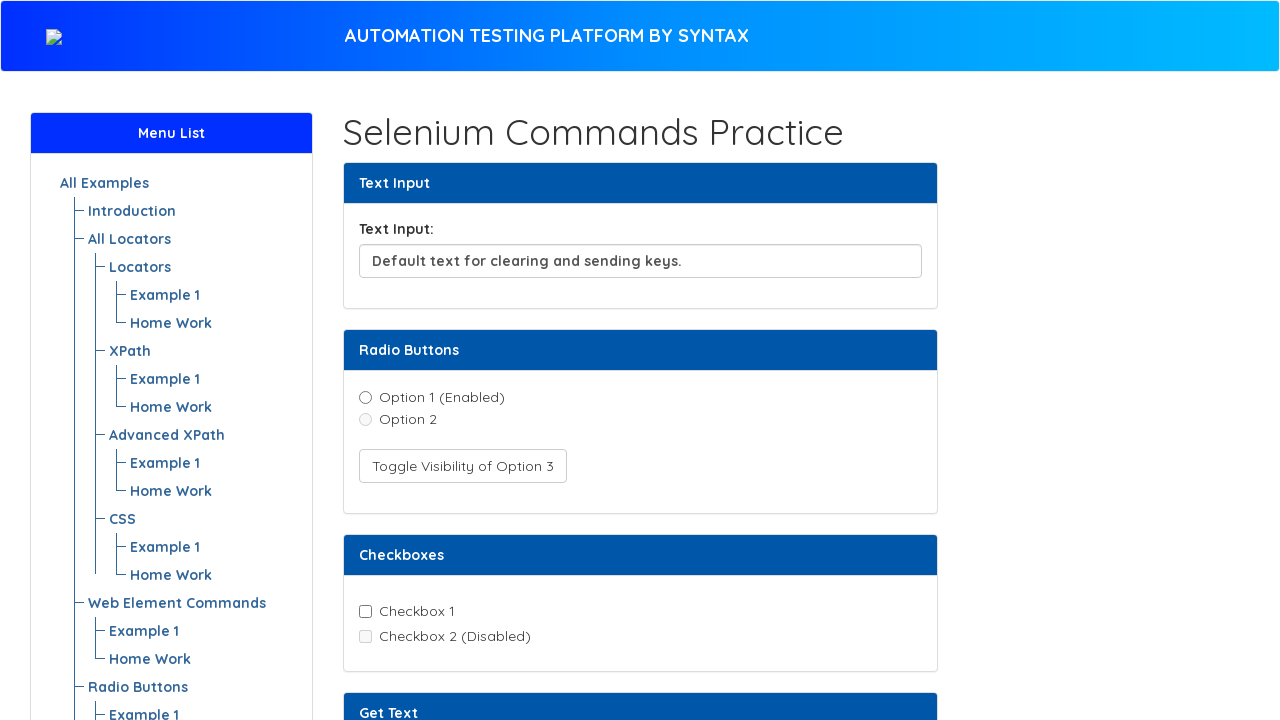

Cleared the text input field on xpath=//input[@id='textInput']
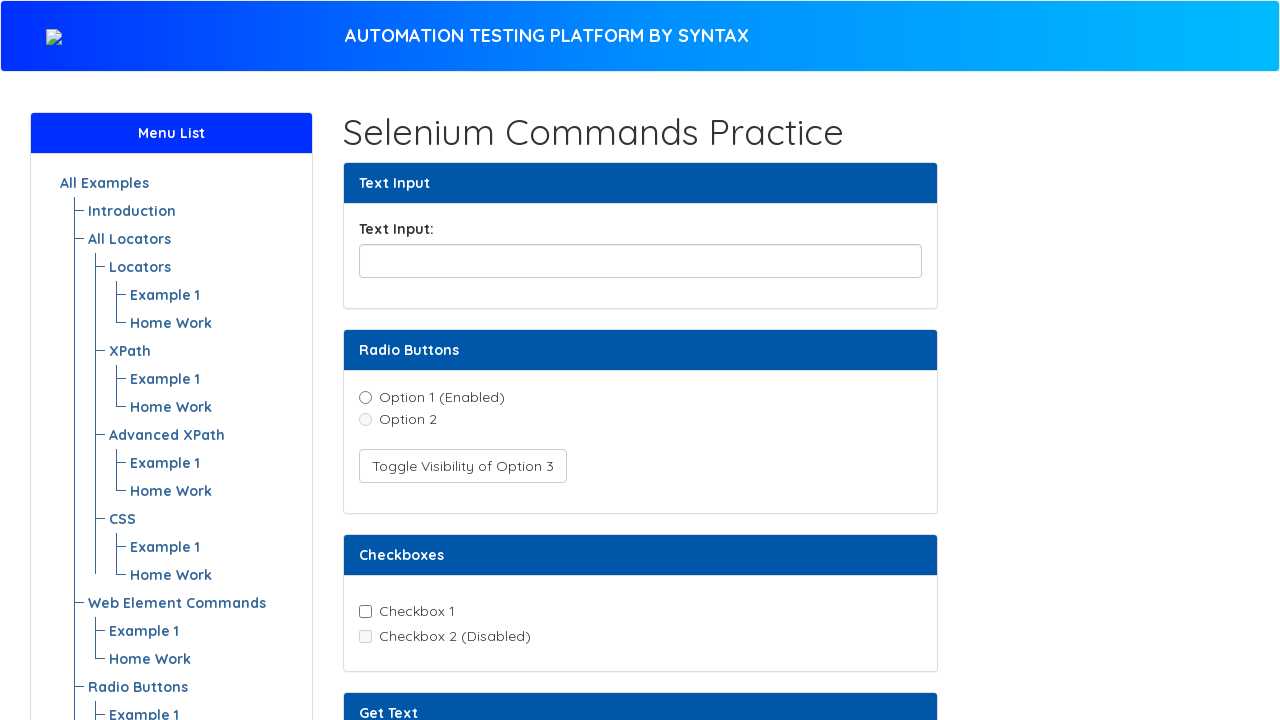

Filled text input field with 'welcome' on xpath=//input[@id='textInput']
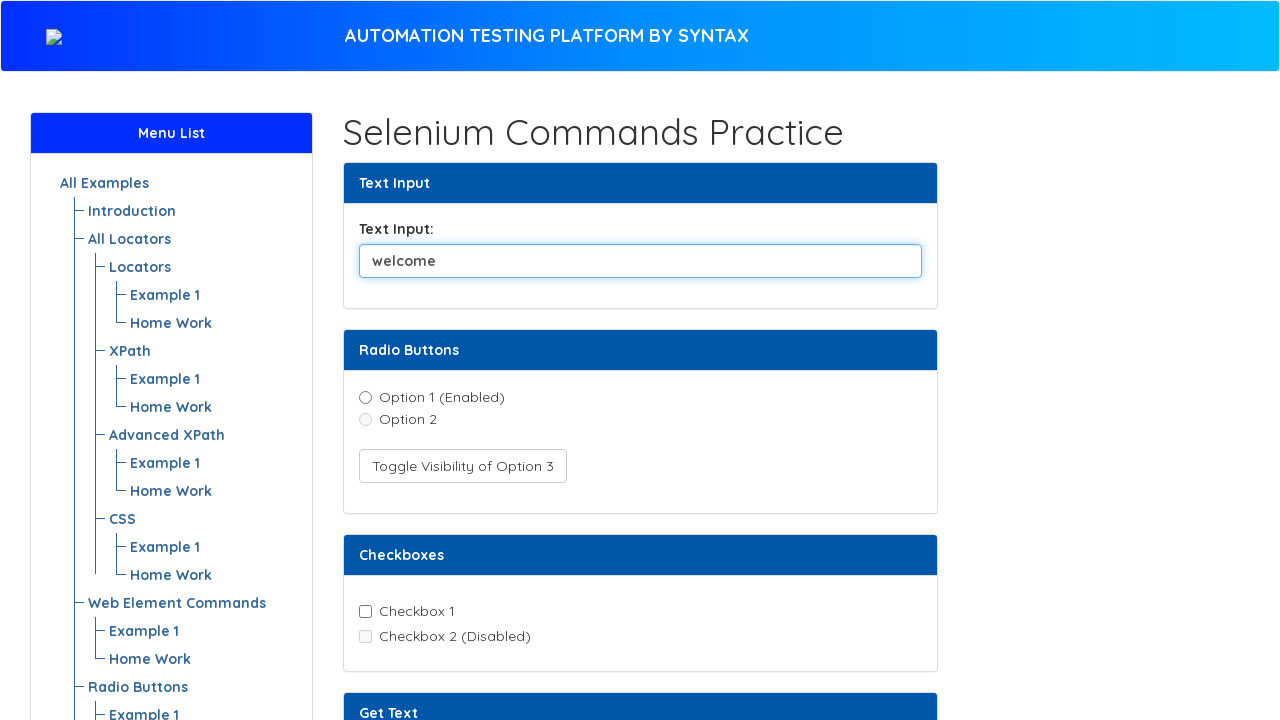

Clicked radio button option1 to select it at (365, 398) on xpath=//input[@name='radioDemo' and @value='option1']
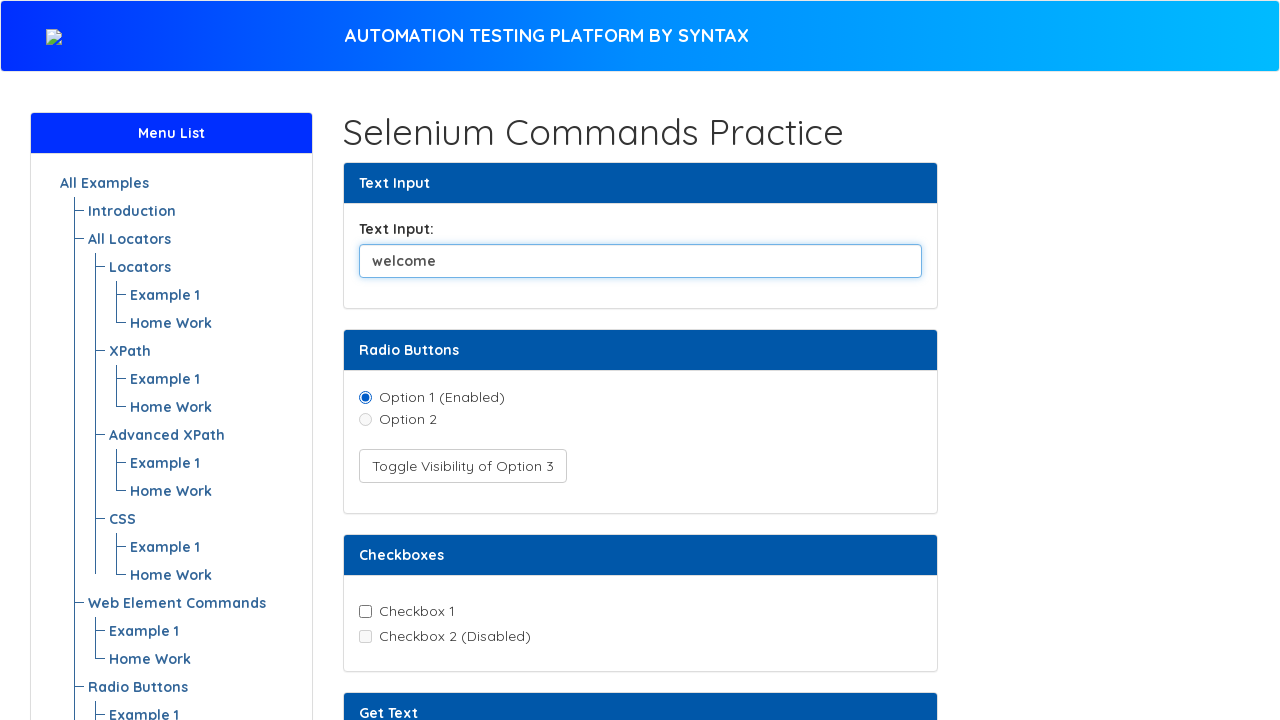

Verified radio button option2 is enabled
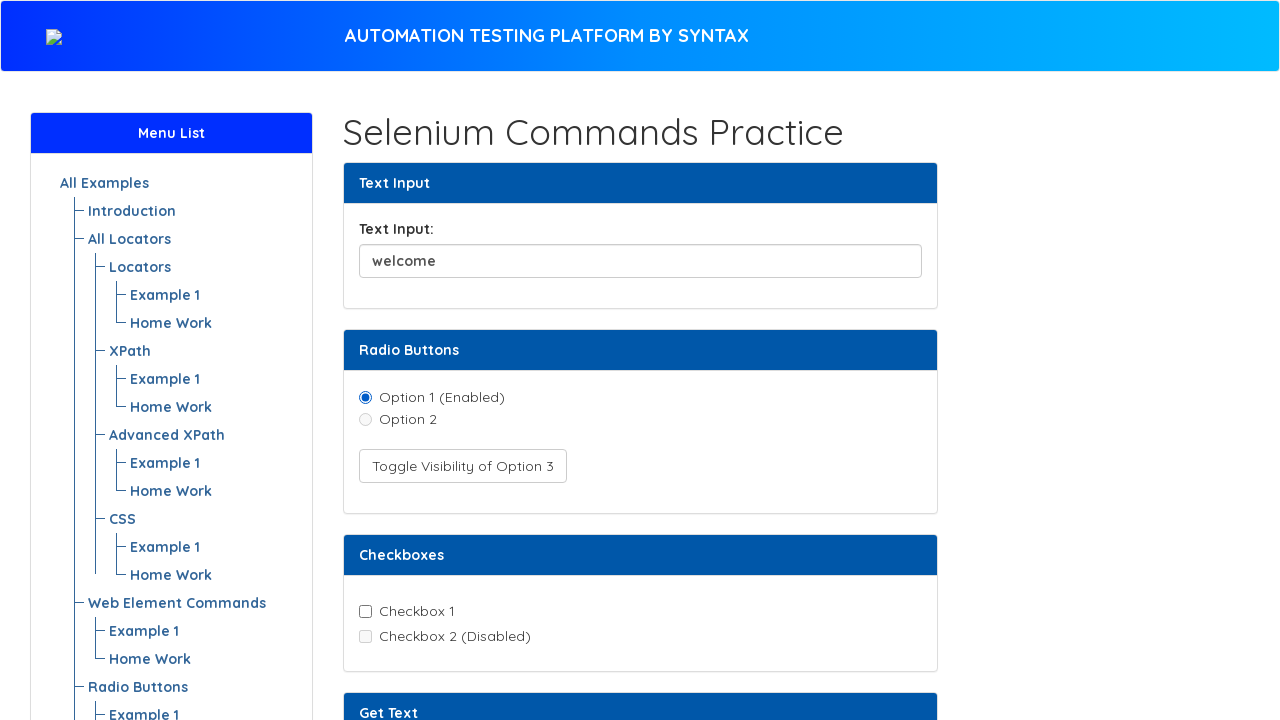

Verified radio button option3 is displayed
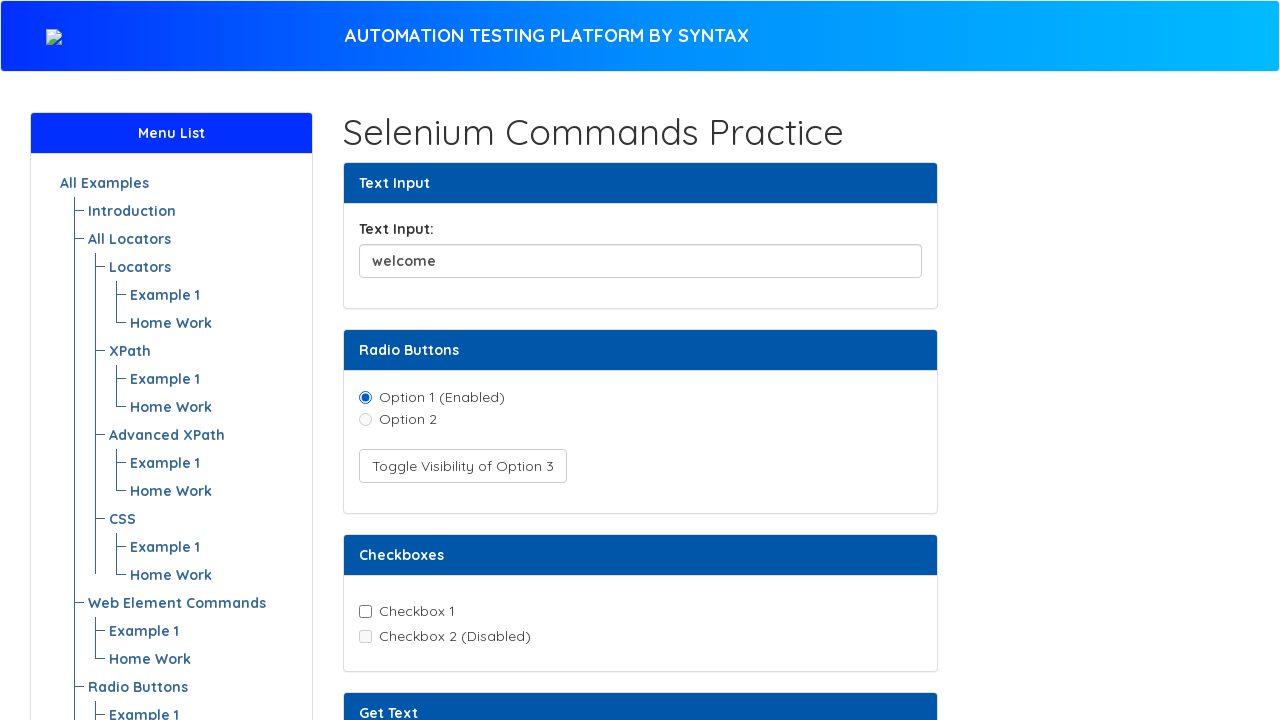

Retrieved text content from text element
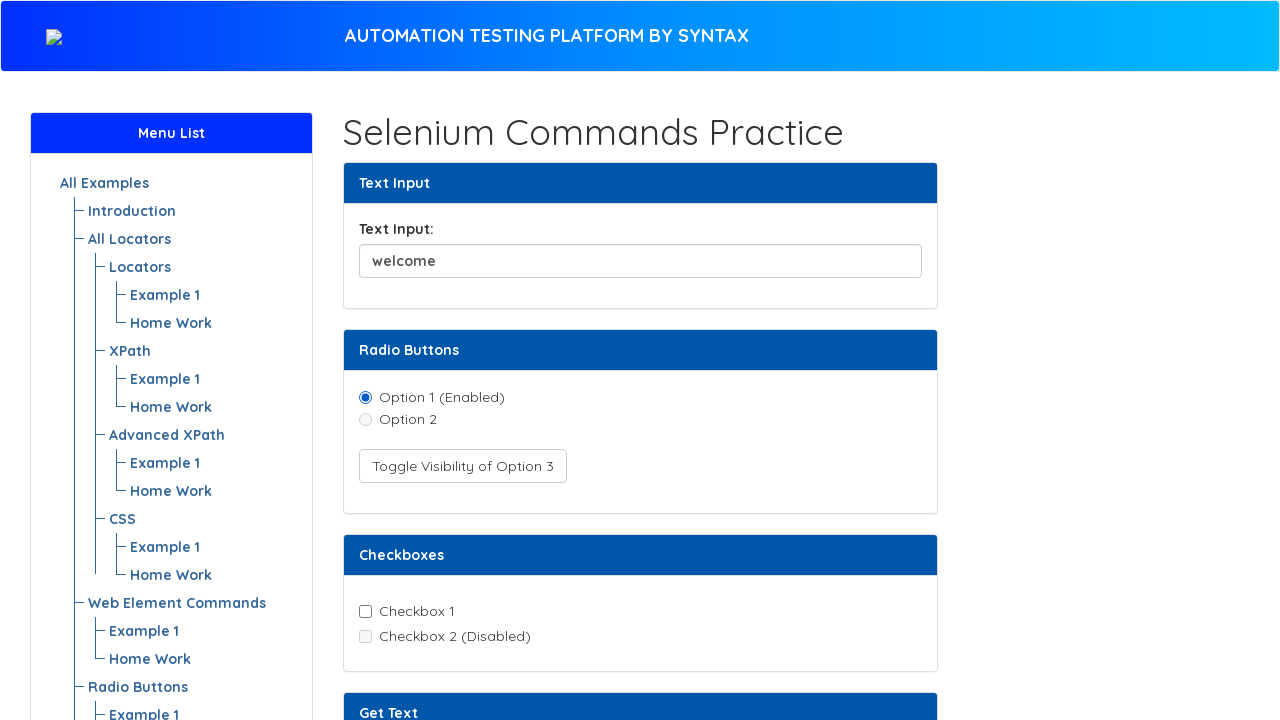

Retrieved id attribute from custom attribute element
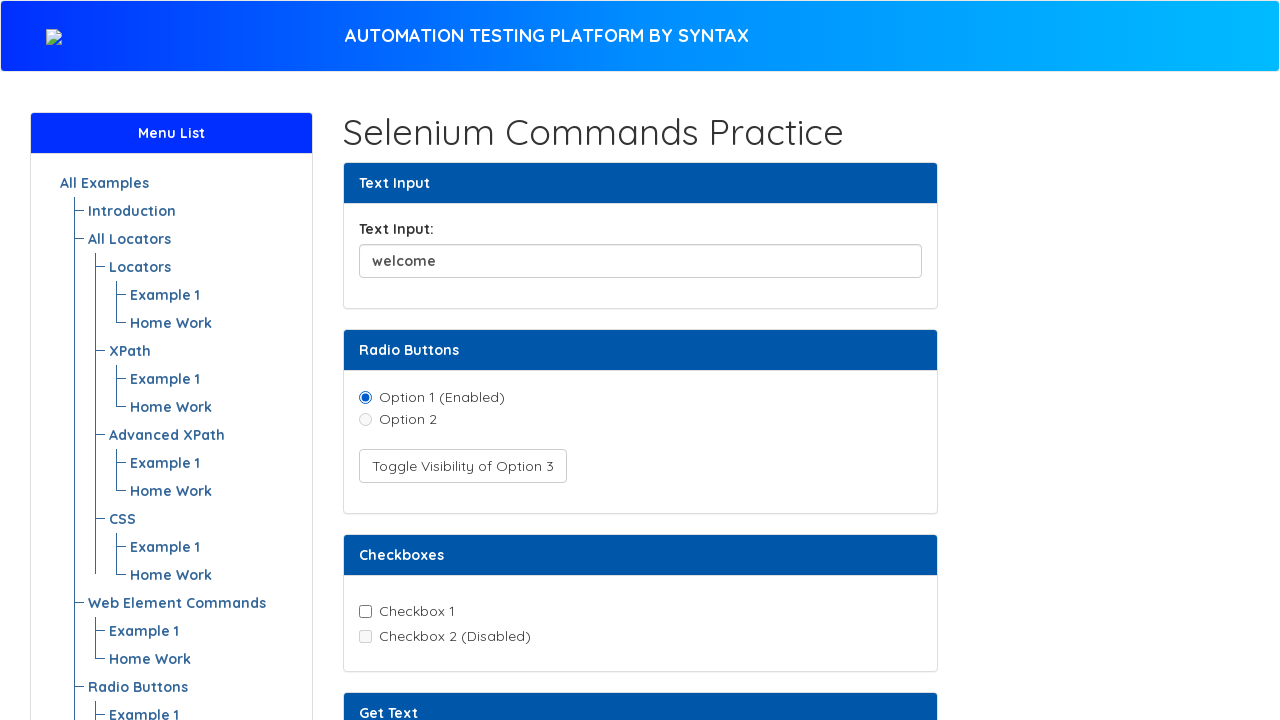

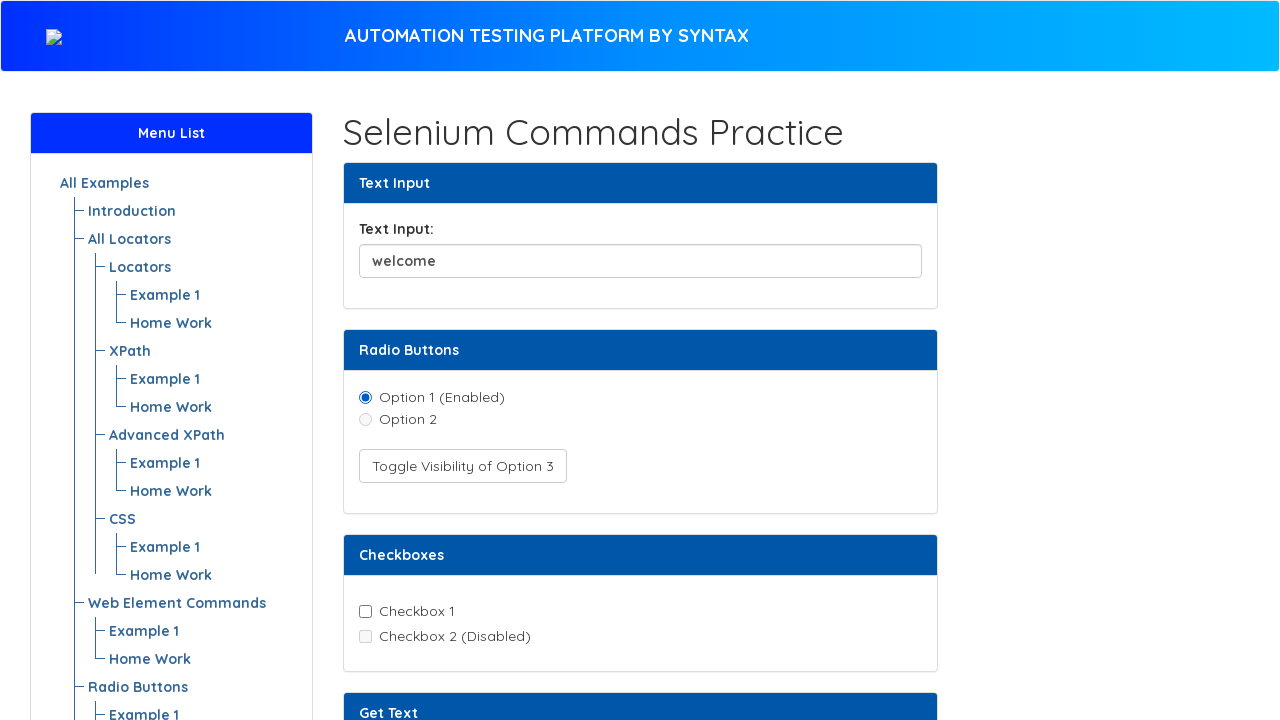